Tests opening a new browser tab, navigating to a sample page, then closing it and returning to the main window

Starting URL: https://demoqa.com/browser-windows

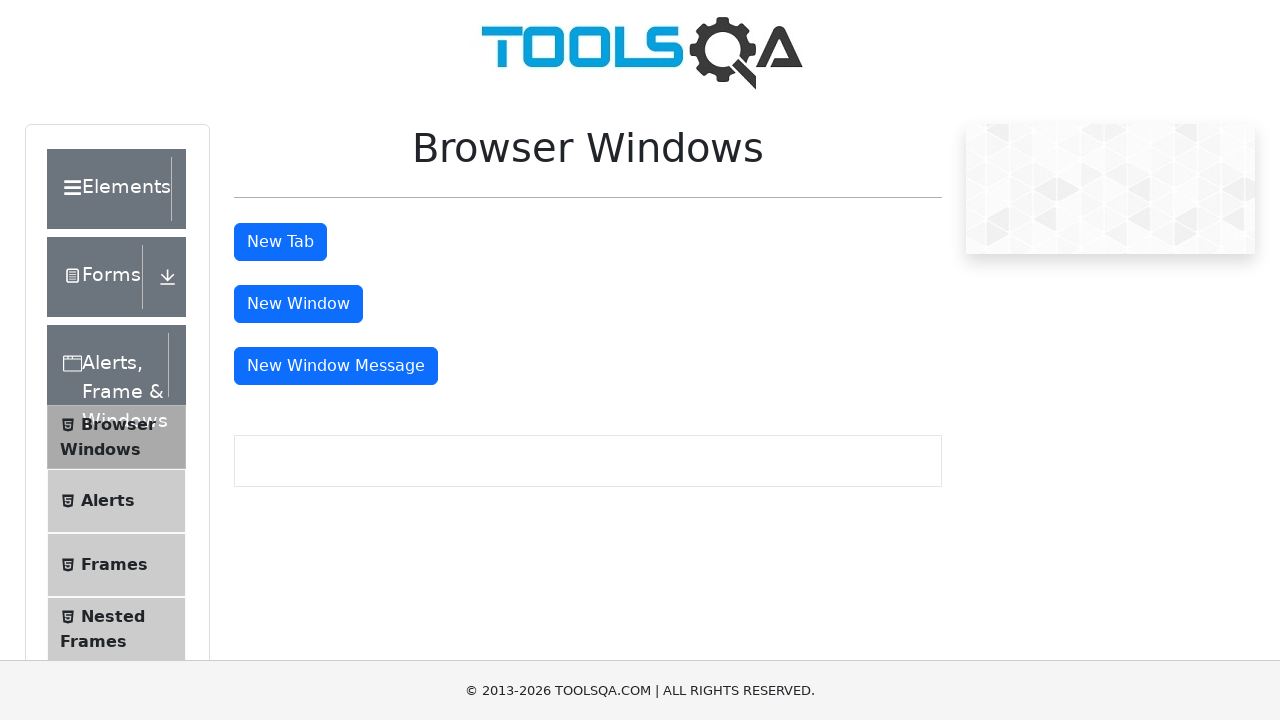

Stored reference to main page
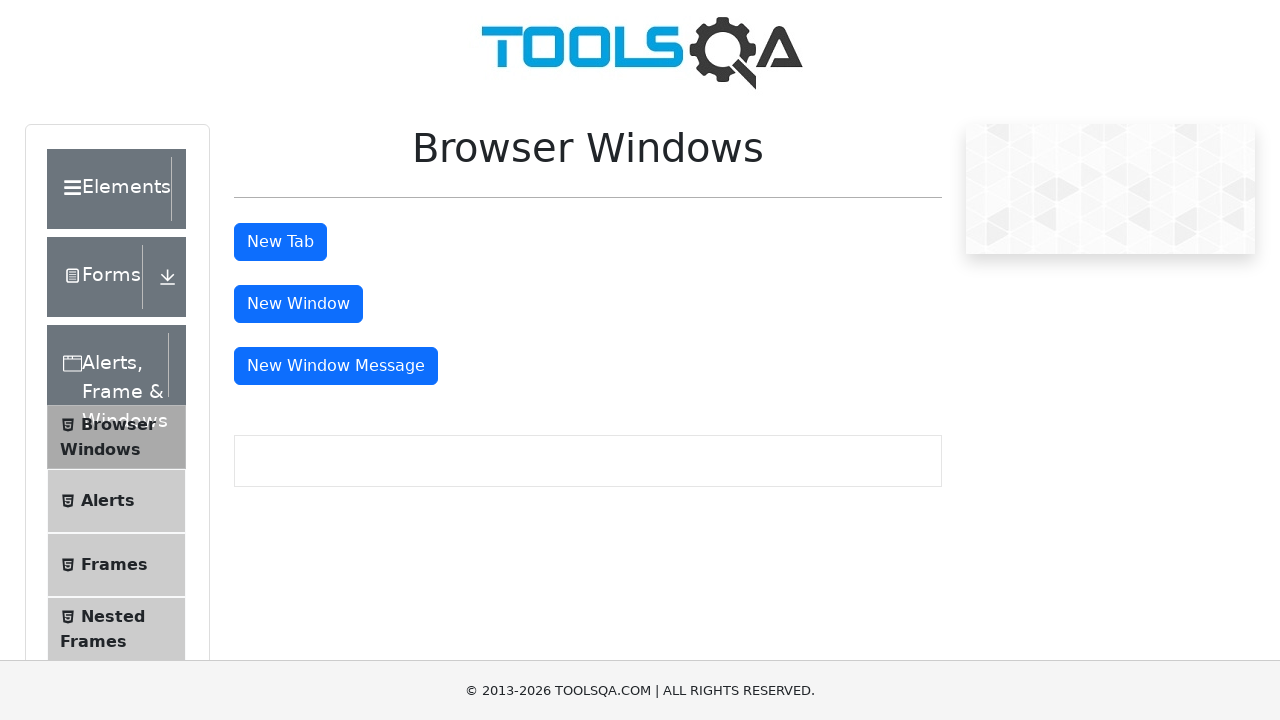

Opened a new browser tab
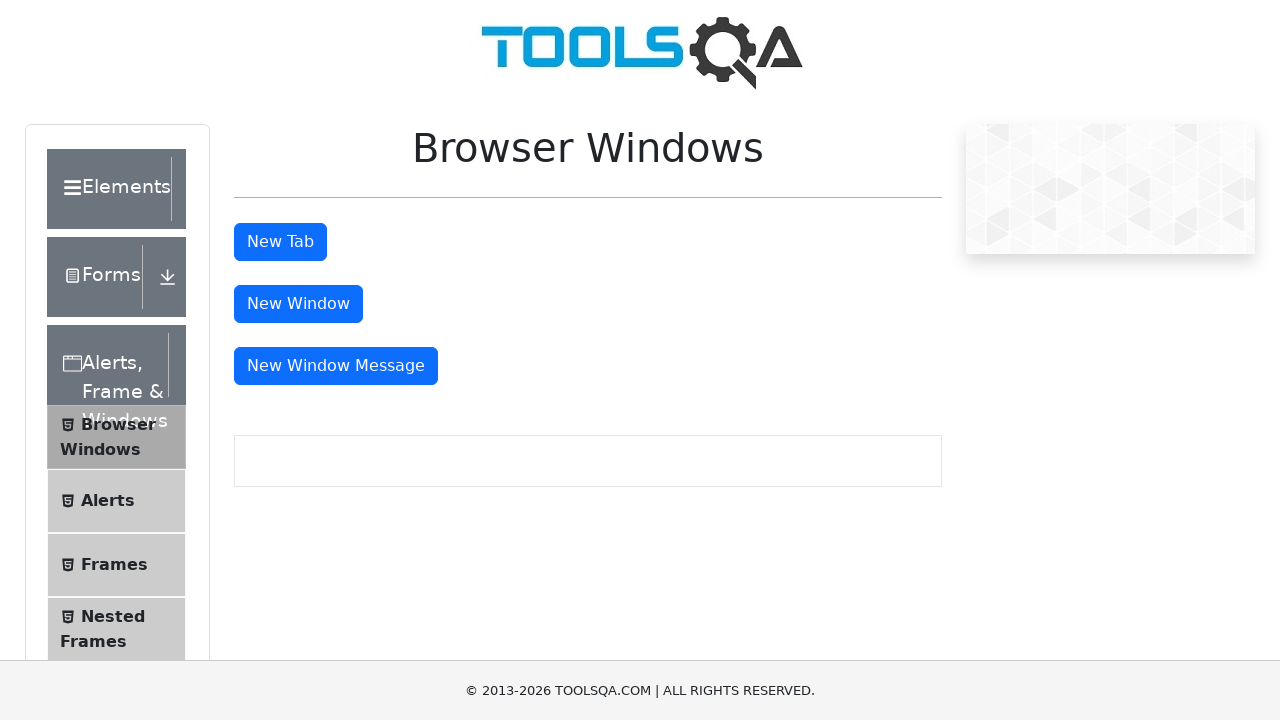

Navigated new tab to https://demoqa.com/sample
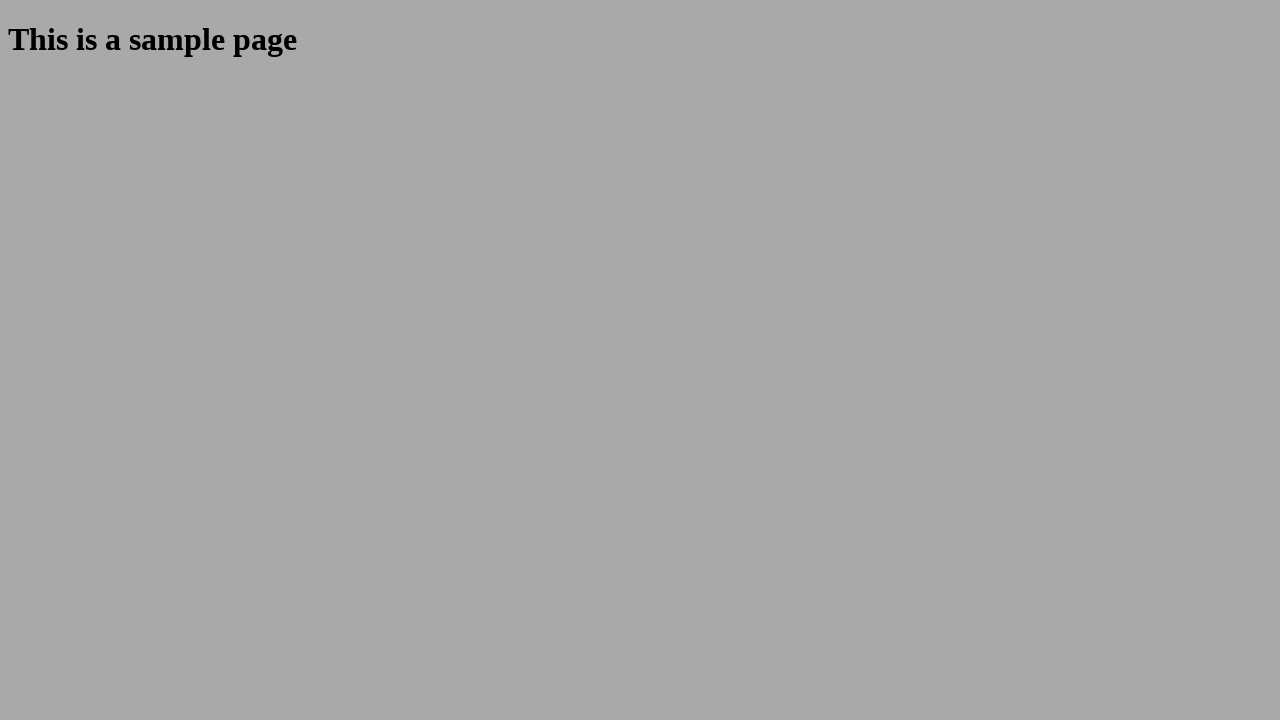

Closed the new tab
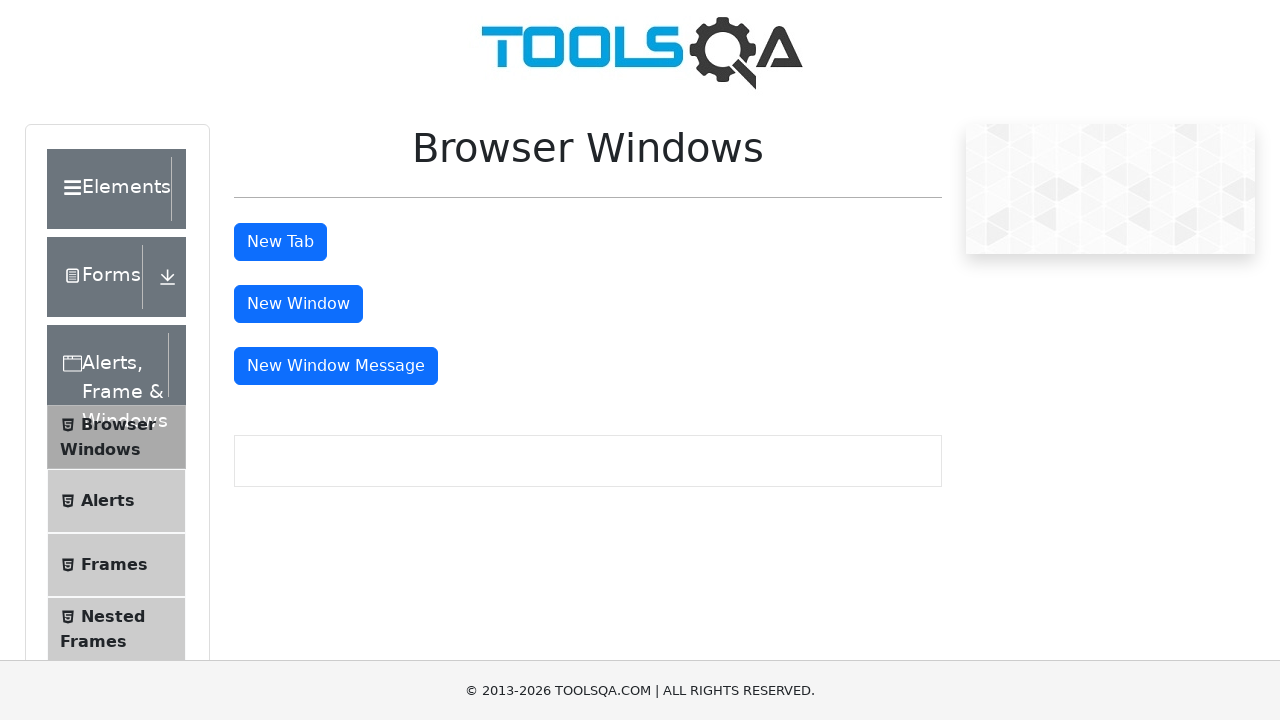

Returned focus to main page window
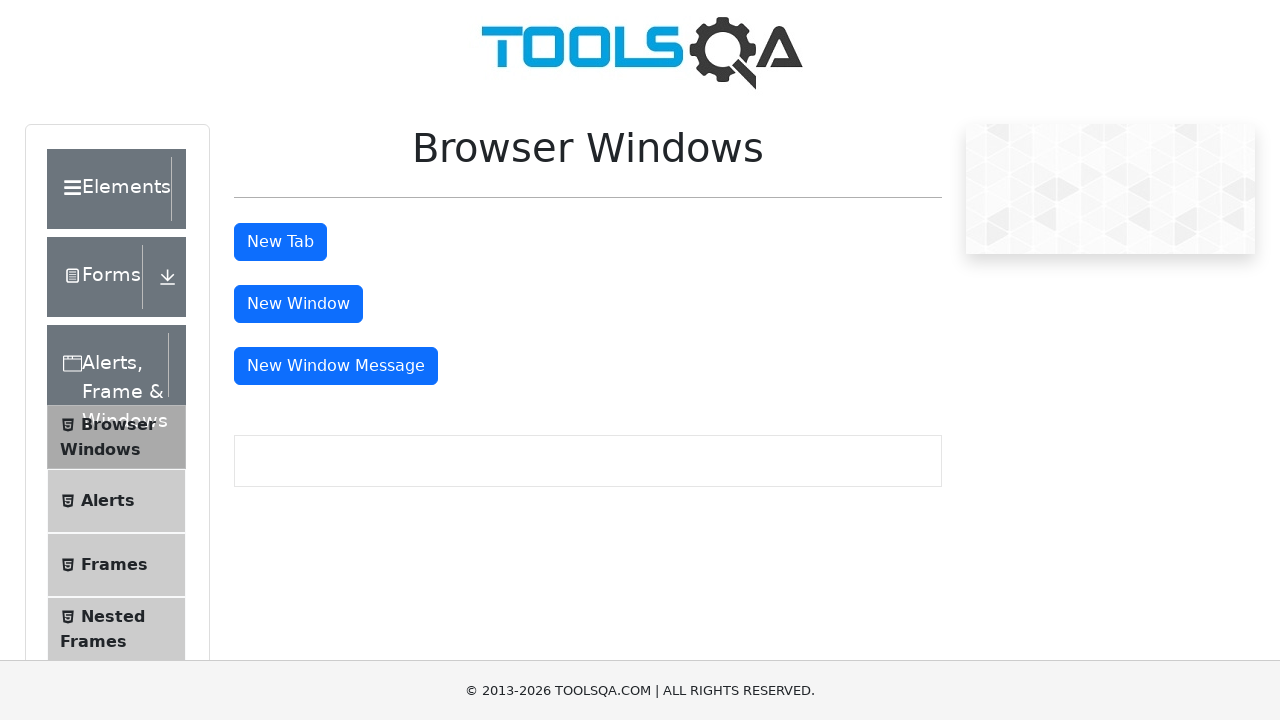

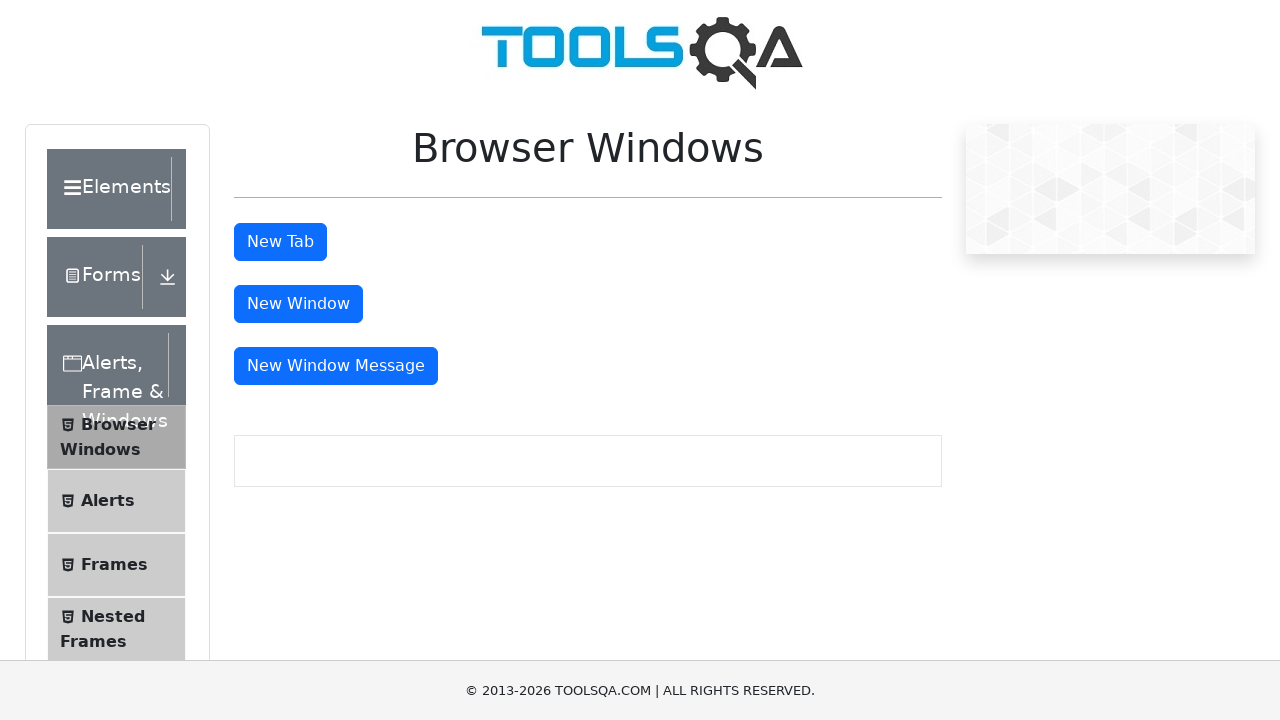